Tests filtering to display only completed todo items

Starting URL: https://demo.playwright.dev/todomvc

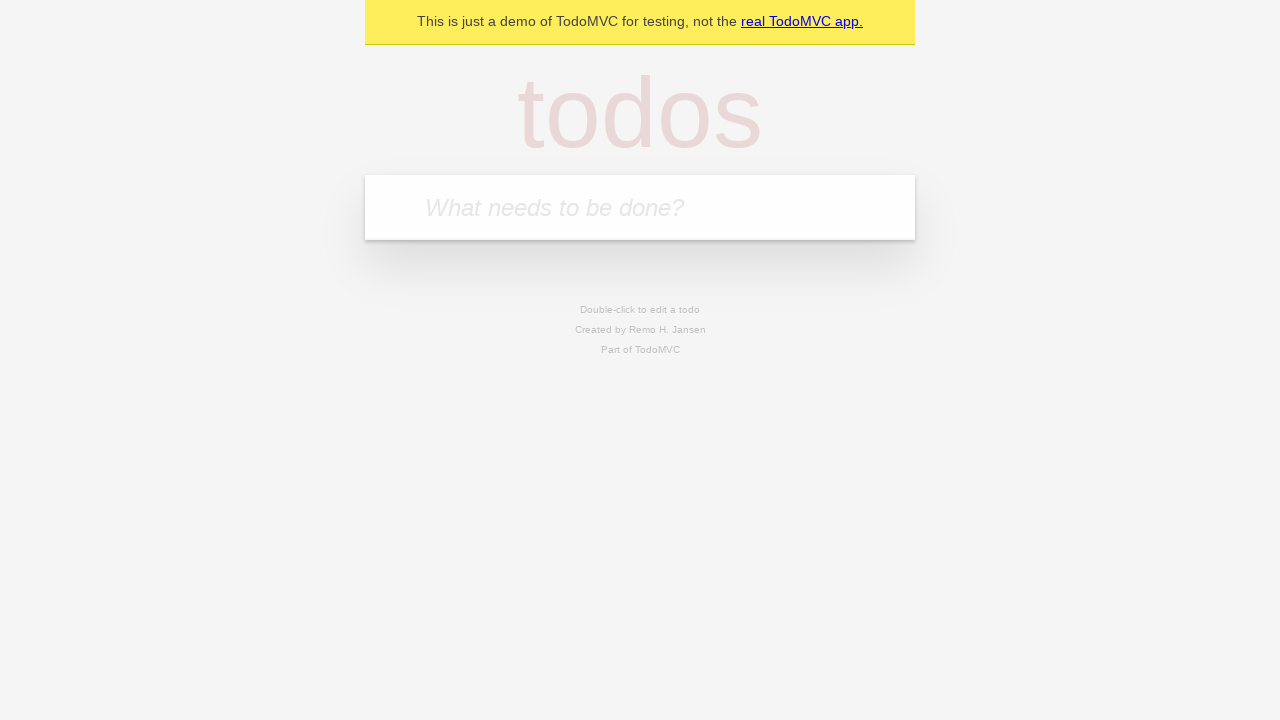

Filled new todo input with 'buy some cheese' on internal:attr=[placeholder="What needs to be done?"i]
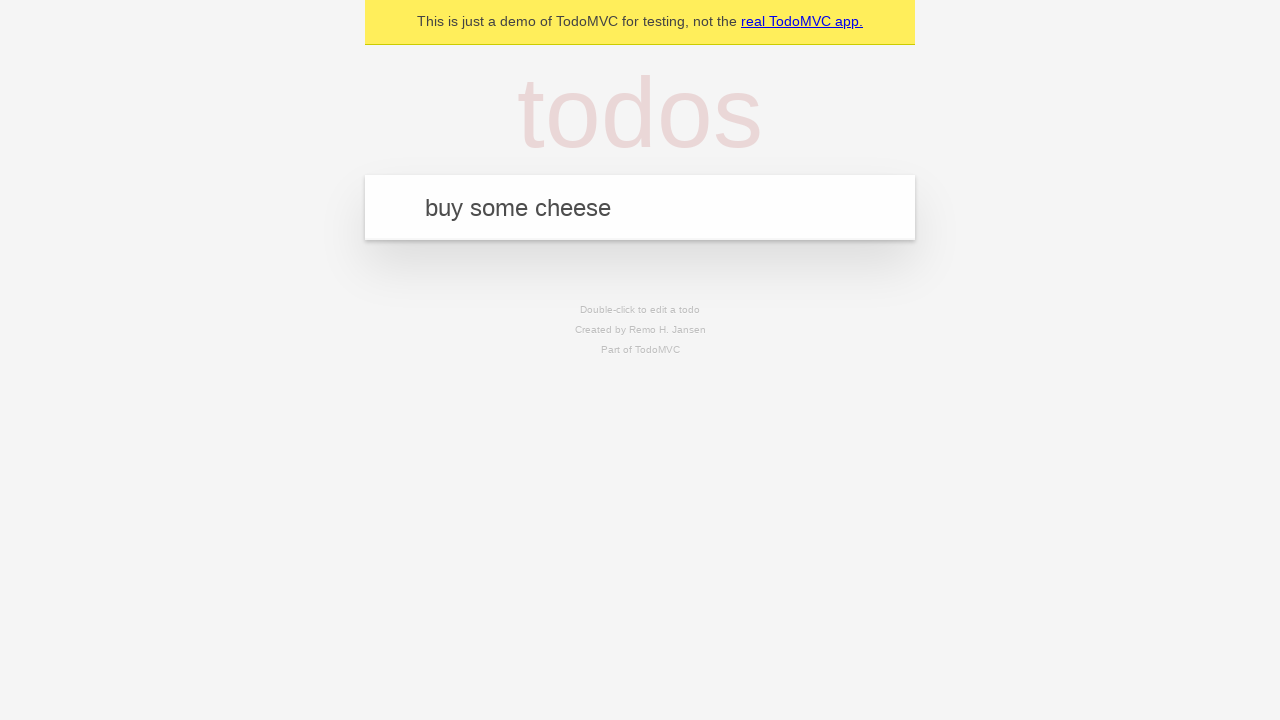

Pressed Enter to add todo 'buy some cheese' on internal:attr=[placeholder="What needs to be done?"i]
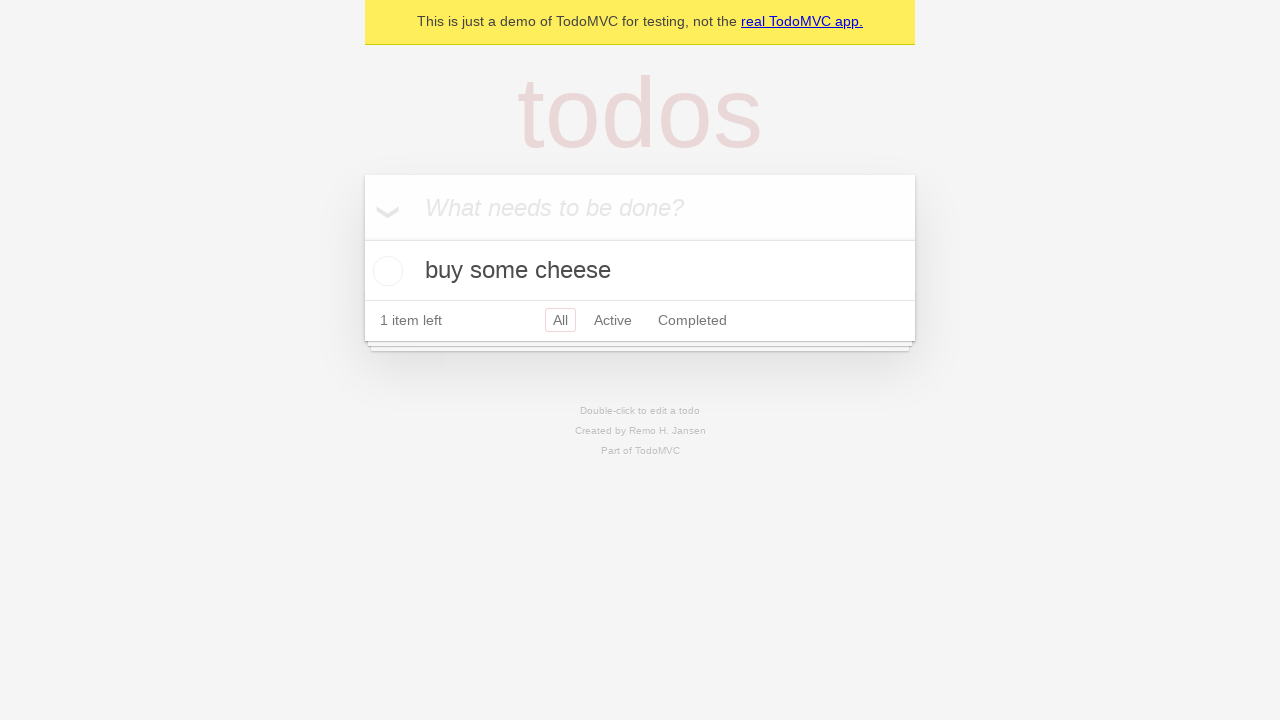

Filled new todo input with 'feed the cat' on internal:attr=[placeholder="What needs to be done?"i]
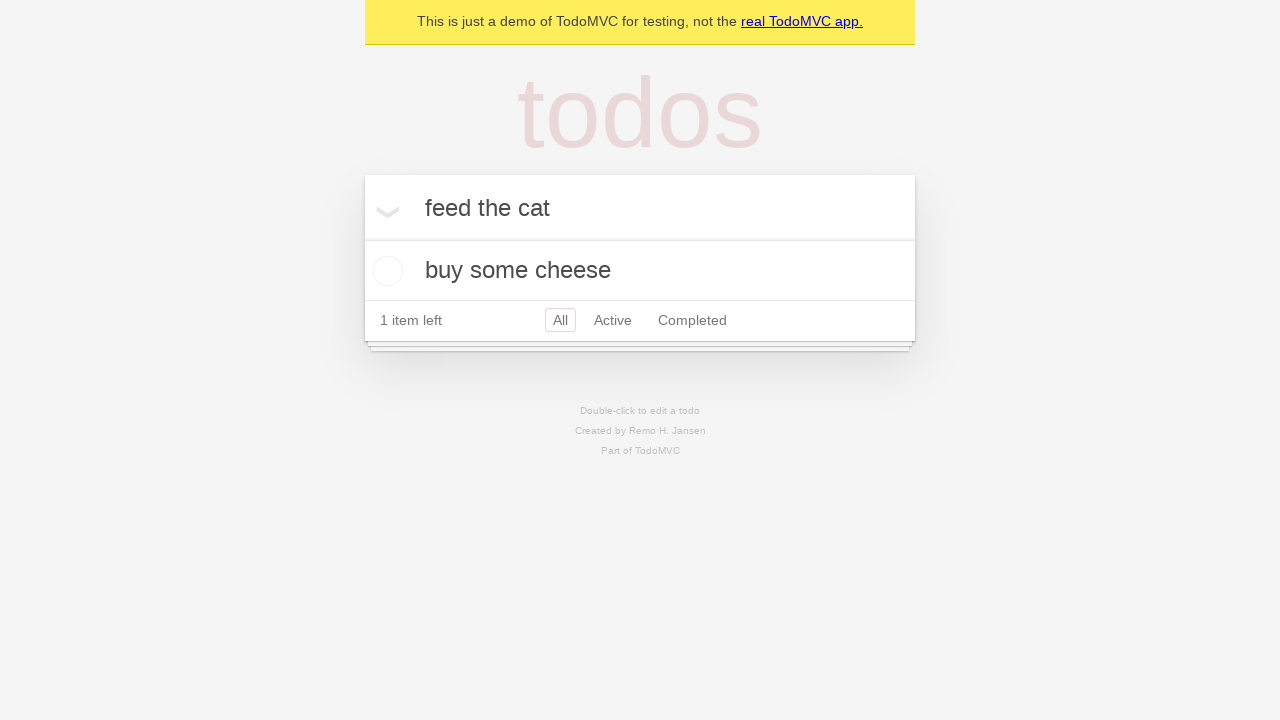

Pressed Enter to add todo 'feed the cat' on internal:attr=[placeholder="What needs to be done?"i]
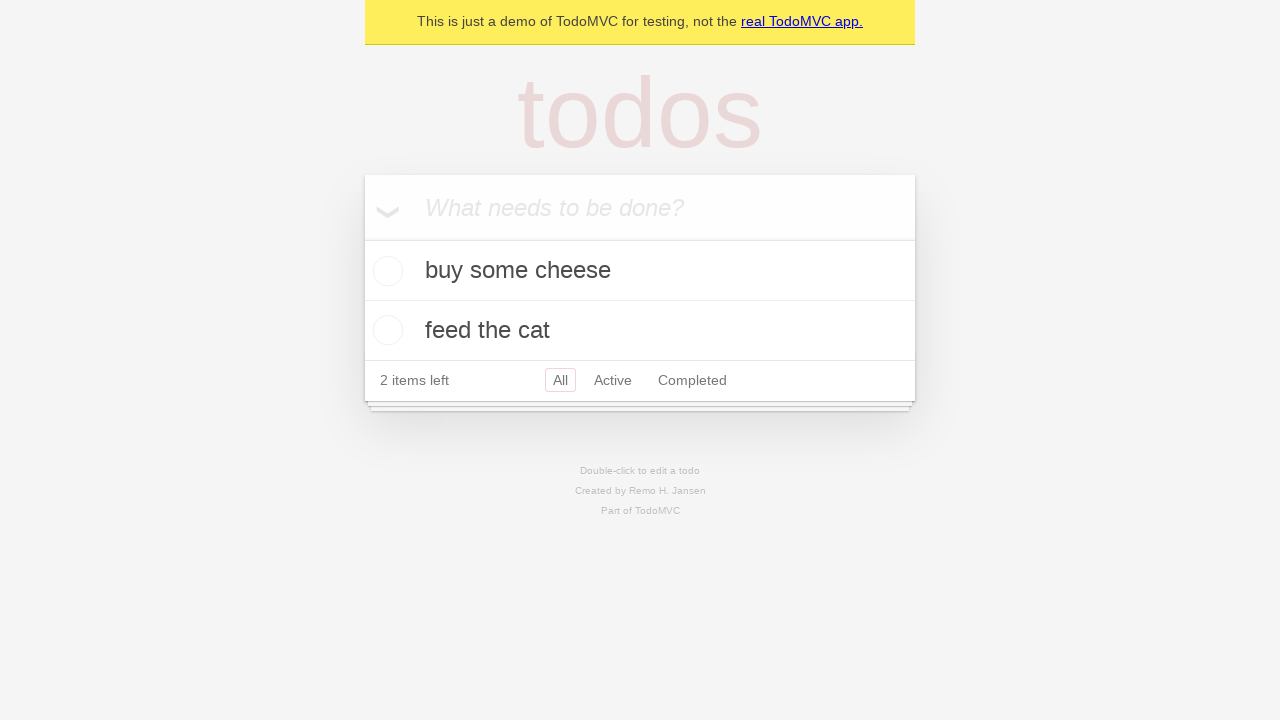

Filled new todo input with 'book a doctors appointment' on internal:attr=[placeholder="What needs to be done?"i]
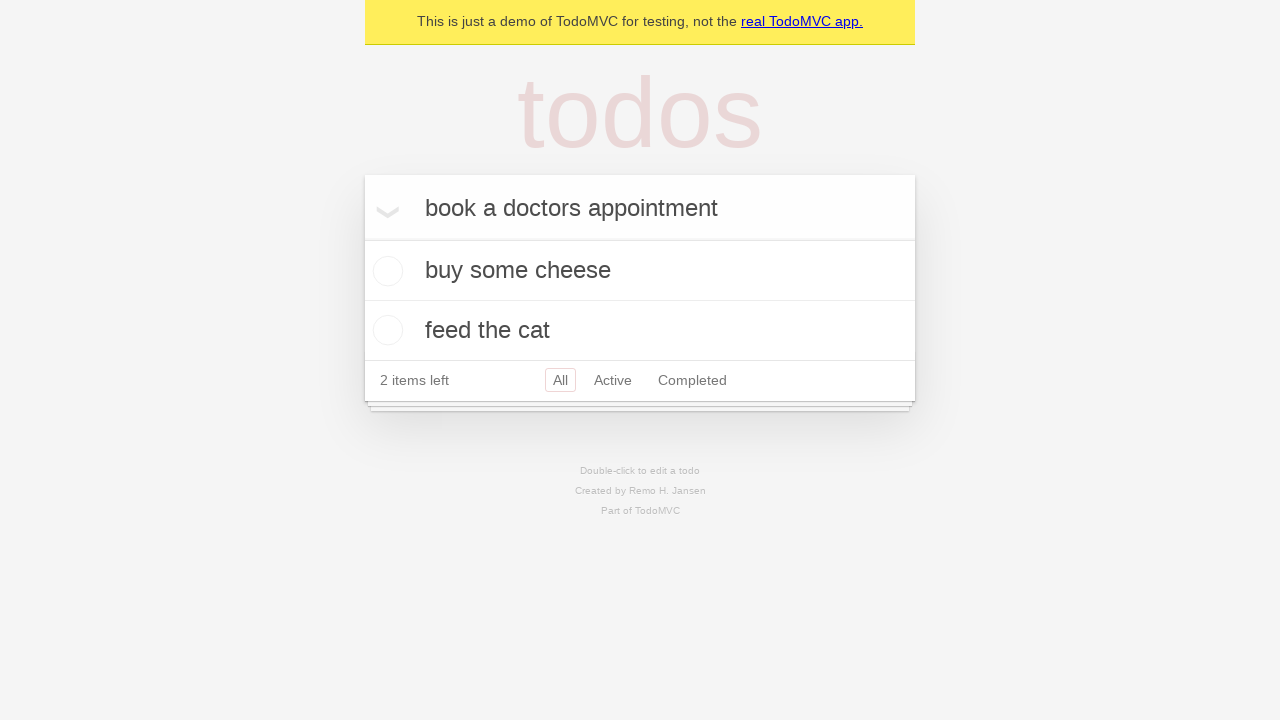

Pressed Enter to add todo 'book a doctors appointment' on internal:attr=[placeholder="What needs to be done?"i]
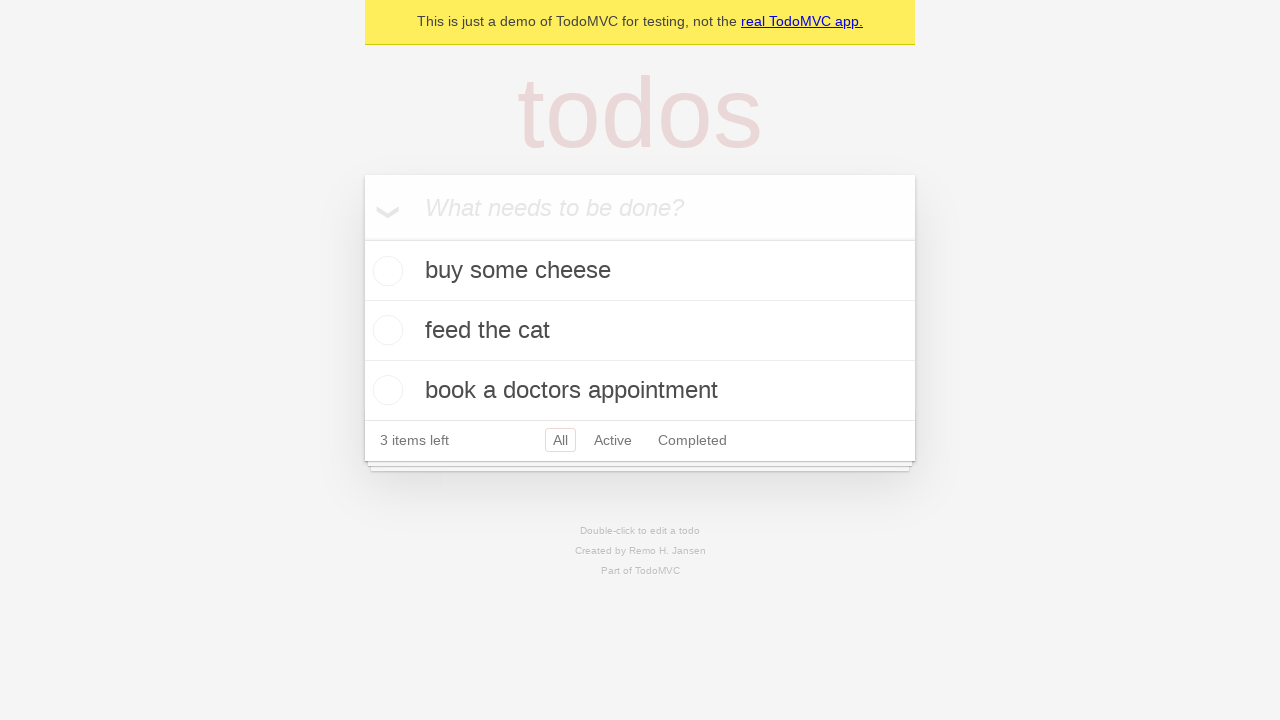

Checked the second todo item (marked as completed) at (385, 330) on internal:testid=[data-testid="todo-item"s] >> nth=1 >> internal:role=checkbox
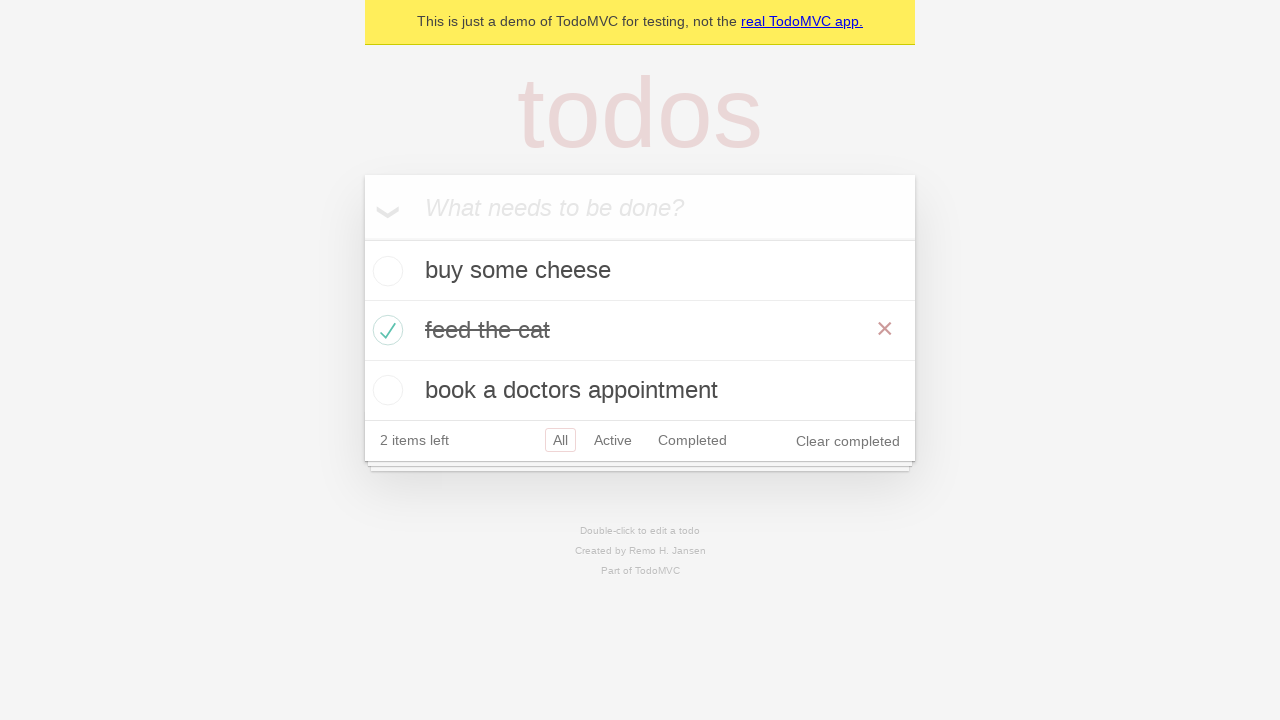

Clicked the 'Completed' filter link at (692, 440) on internal:role=link[name="Completed"i]
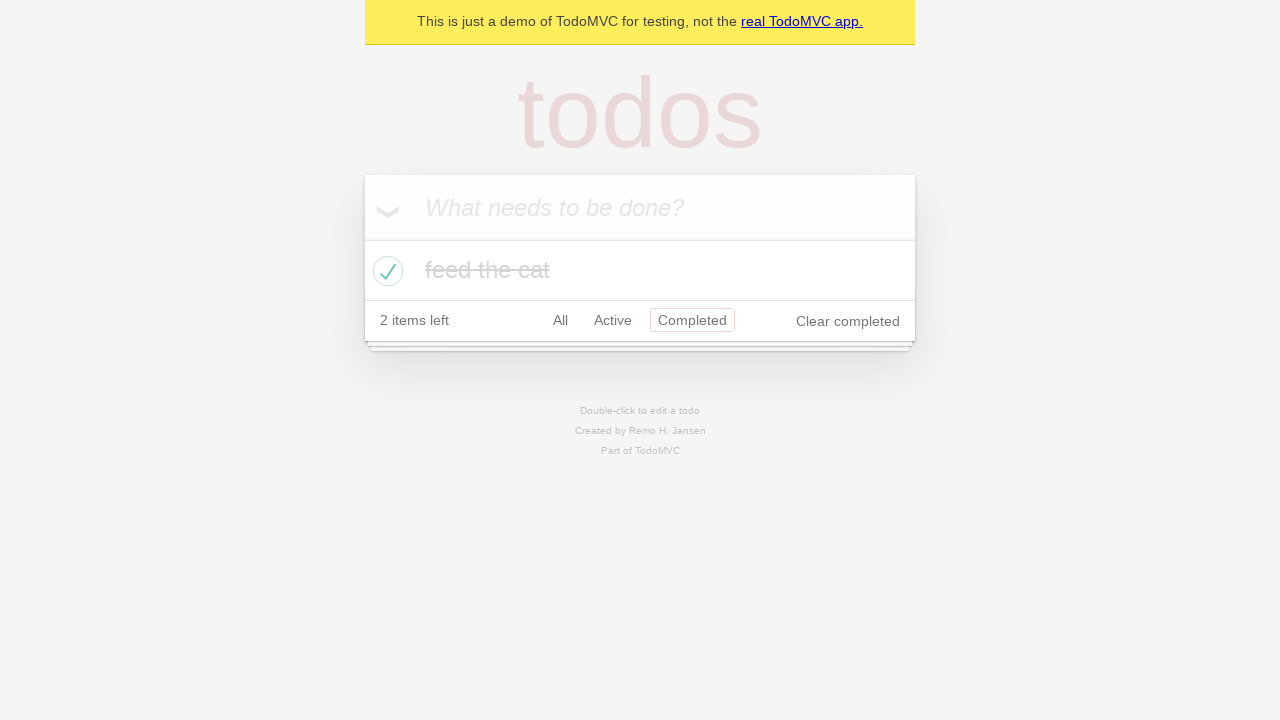

Filtered todo items loaded, displaying only completed items
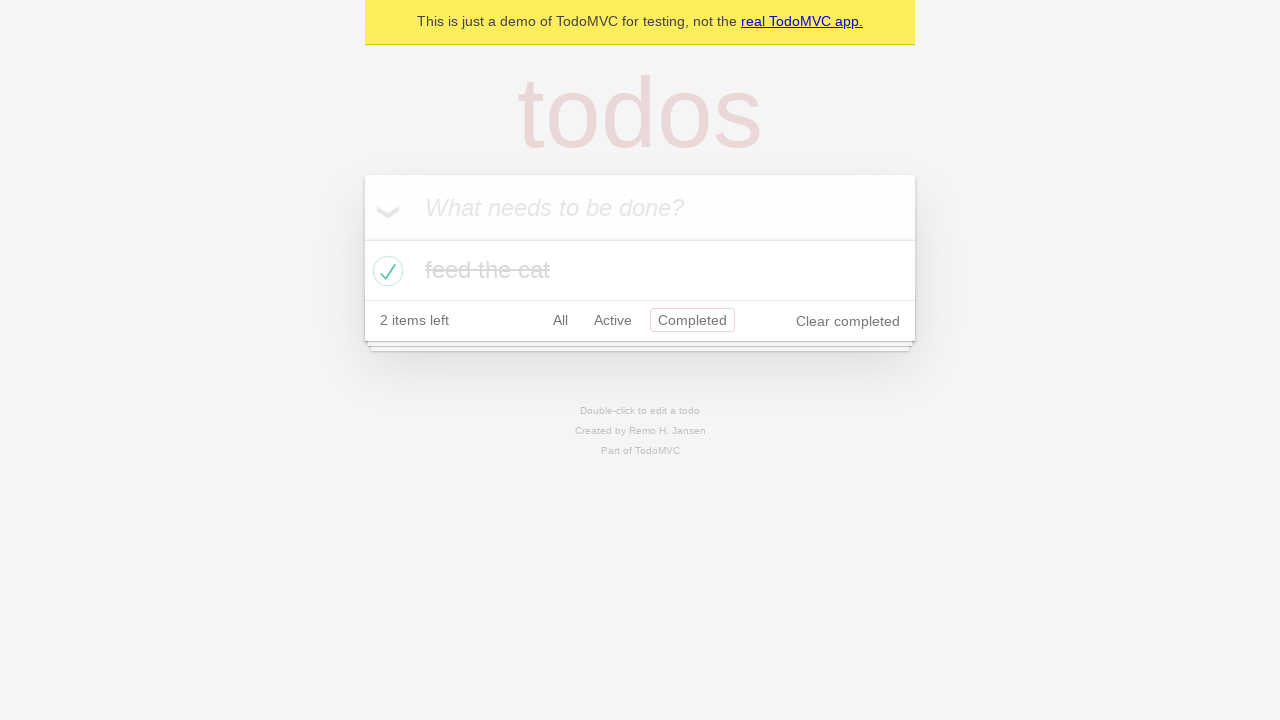

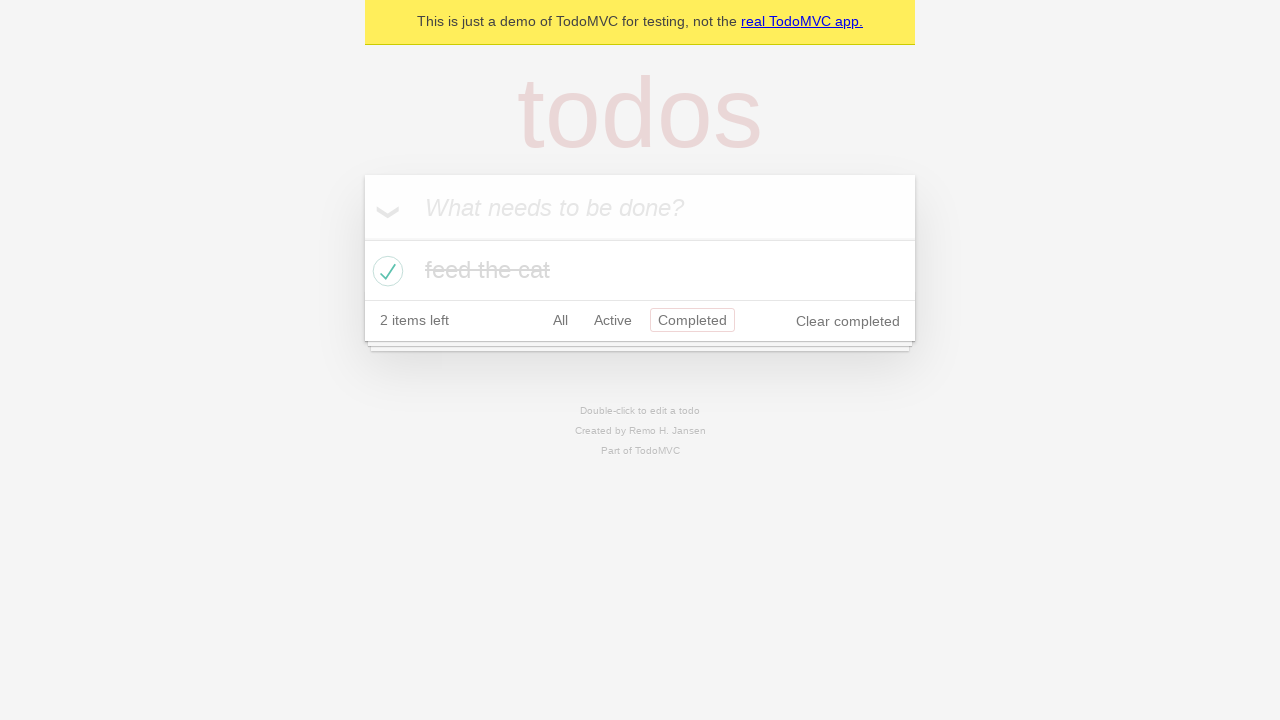